Tests that clicking the Due column header sorts the table values in ascending order by verifying the column data is sorted correctly.

Starting URL: http://the-internet.herokuapp.com/tables

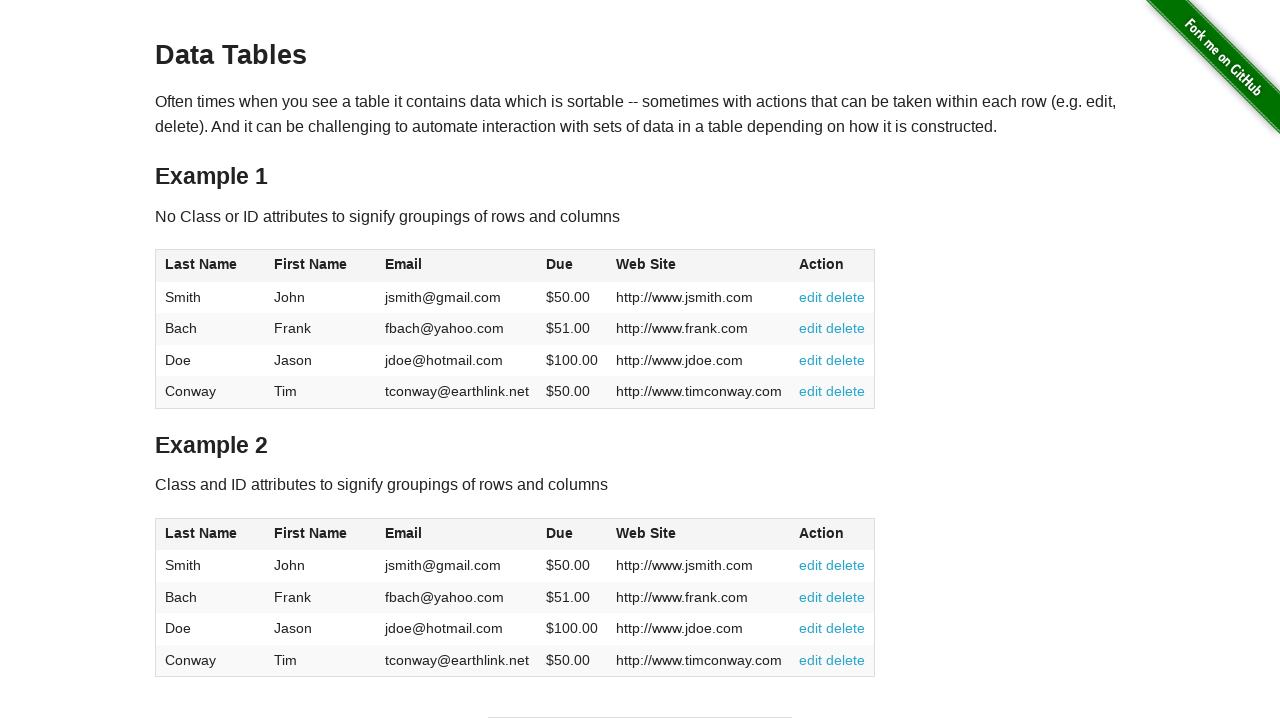

Clicked Due column header to sort by ascending order at (572, 266) on #table1 thead tr th:nth-of-type(4)
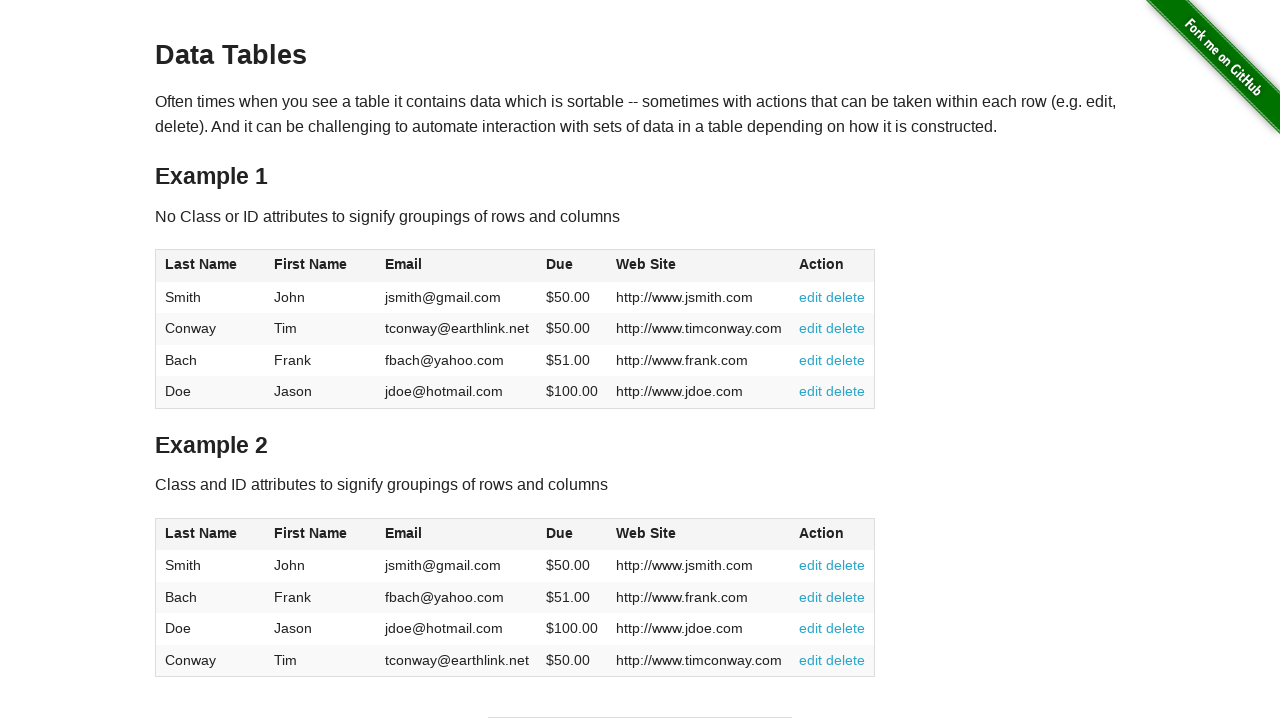

Waited for table body and Due column data to be present
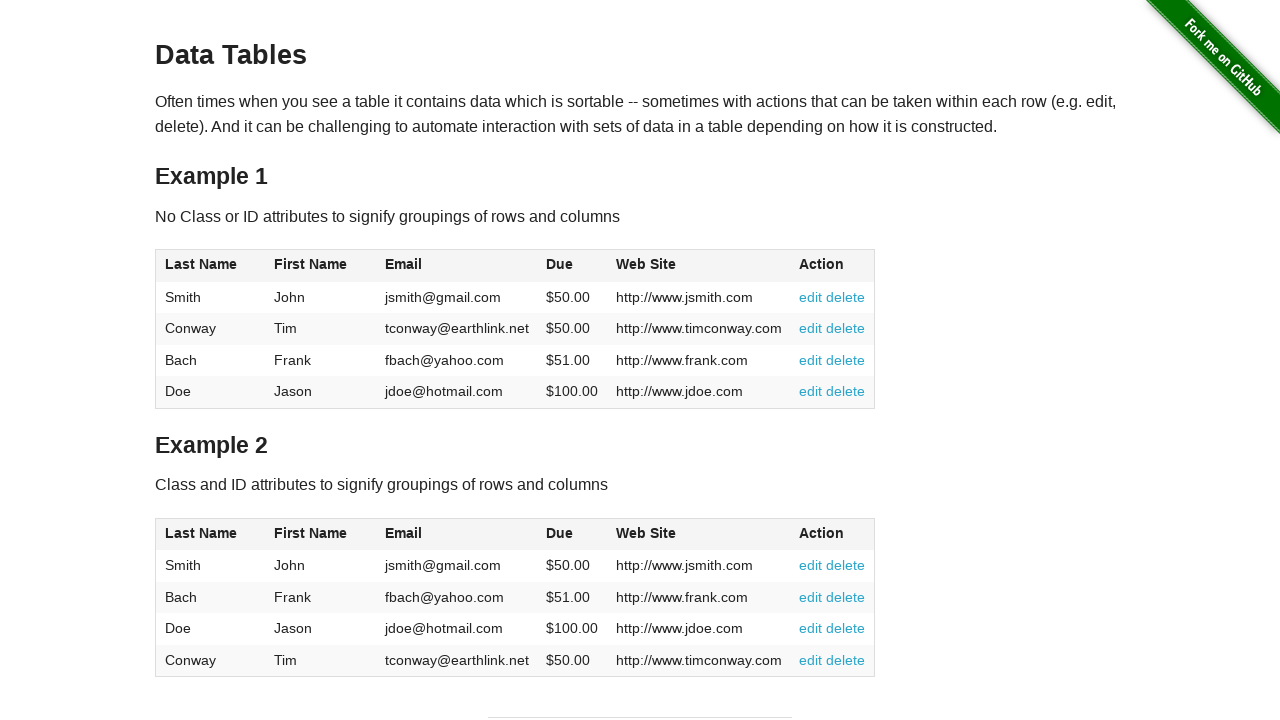

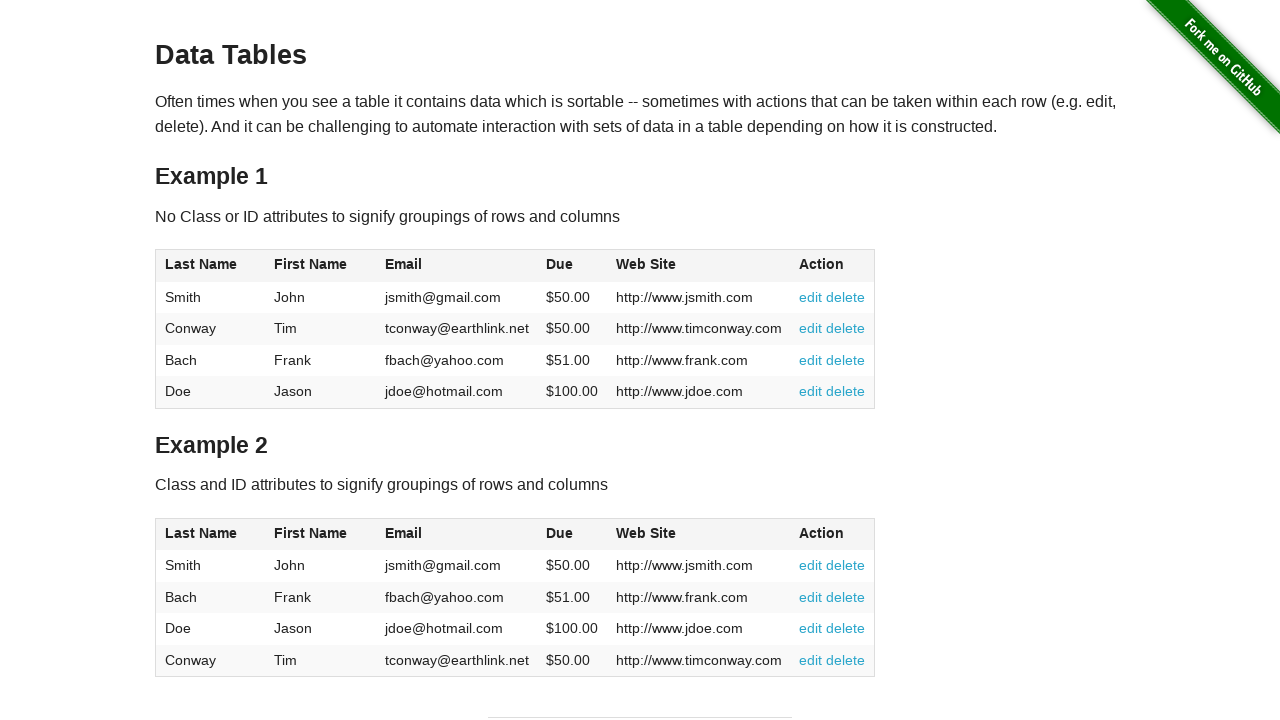